Verifies the Zero Bank branding link text and href attribute on the login page

Starting URL: http://zero.webappsecurity.com/login.html

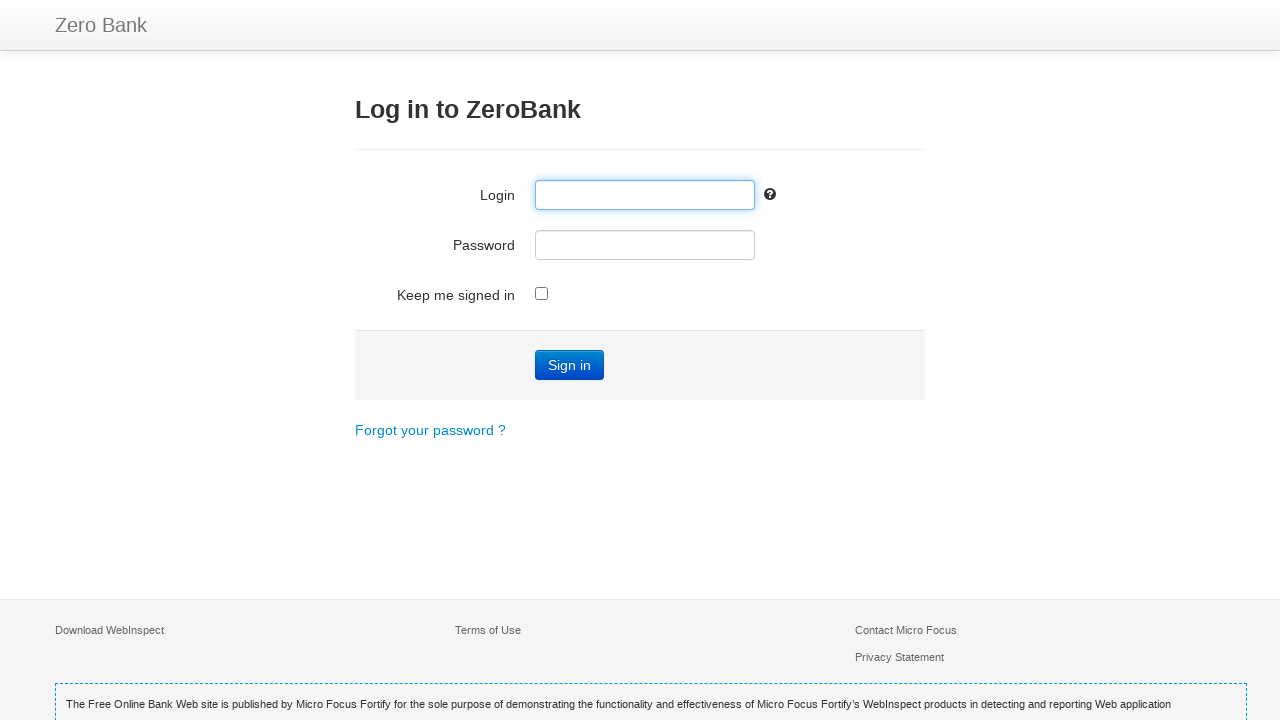

Navigated to Zero Bank login page
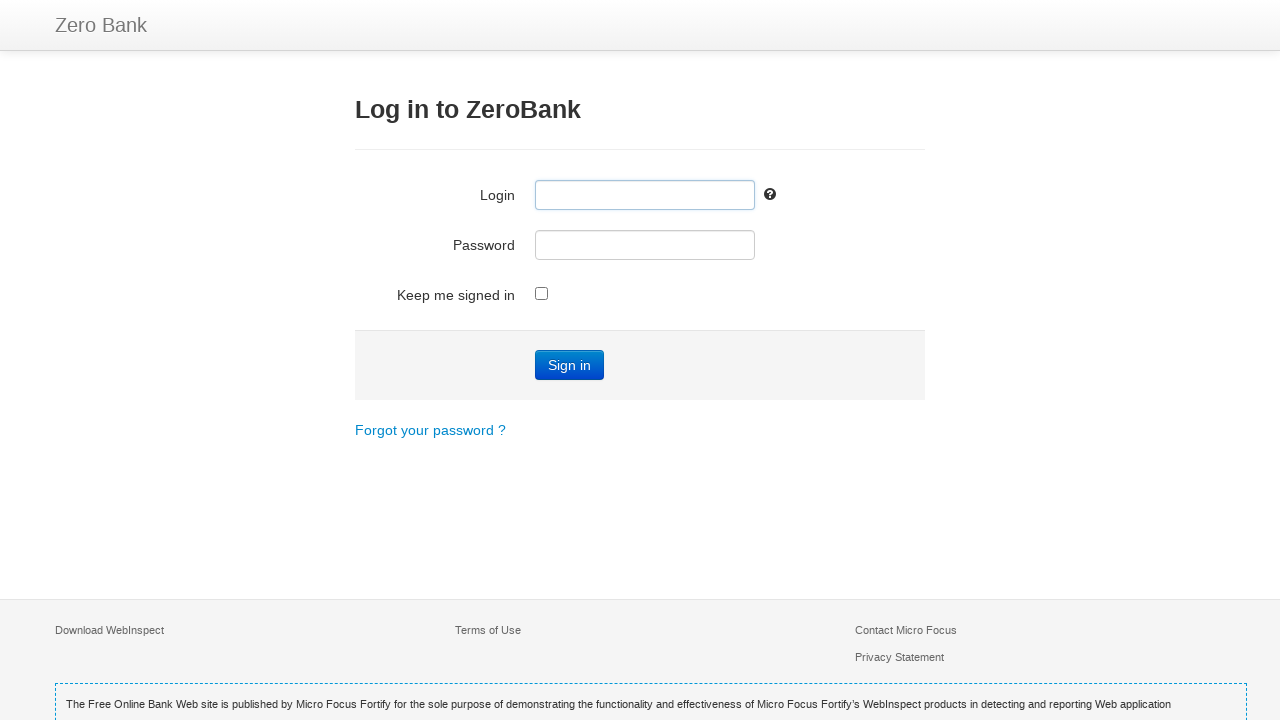

Located brand link element
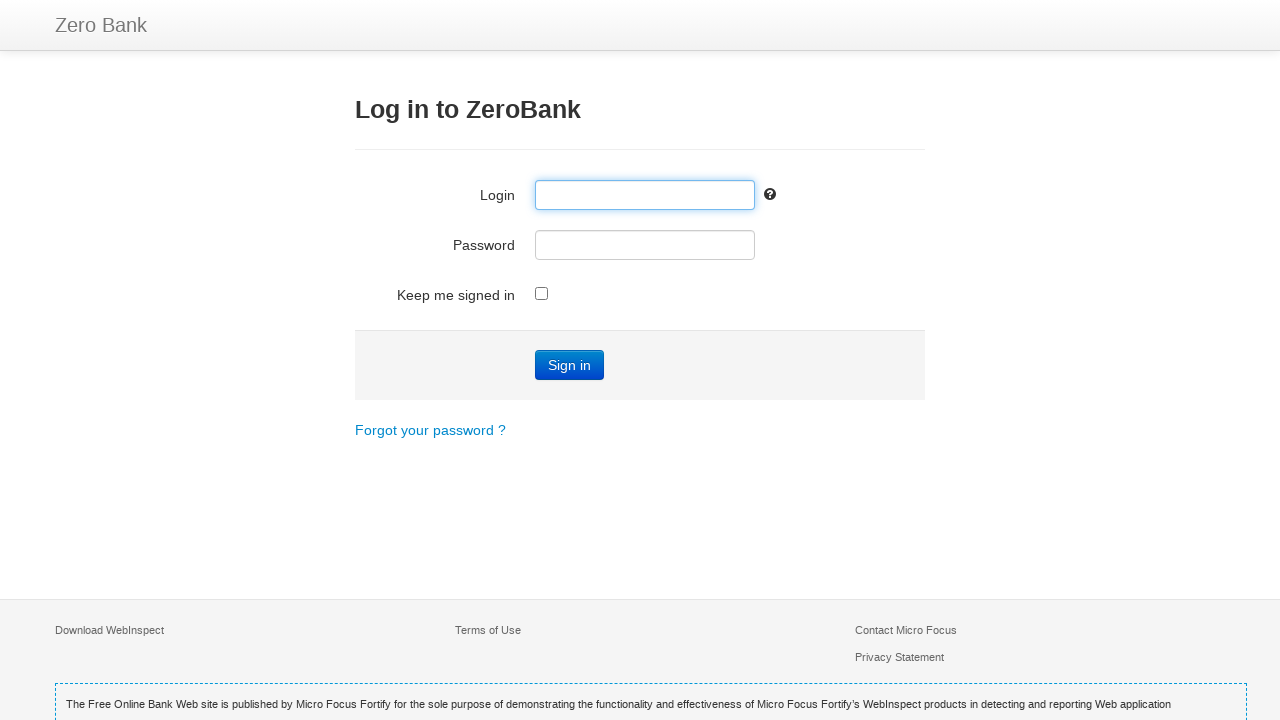

Verified brand link text is 'Zero Bank'
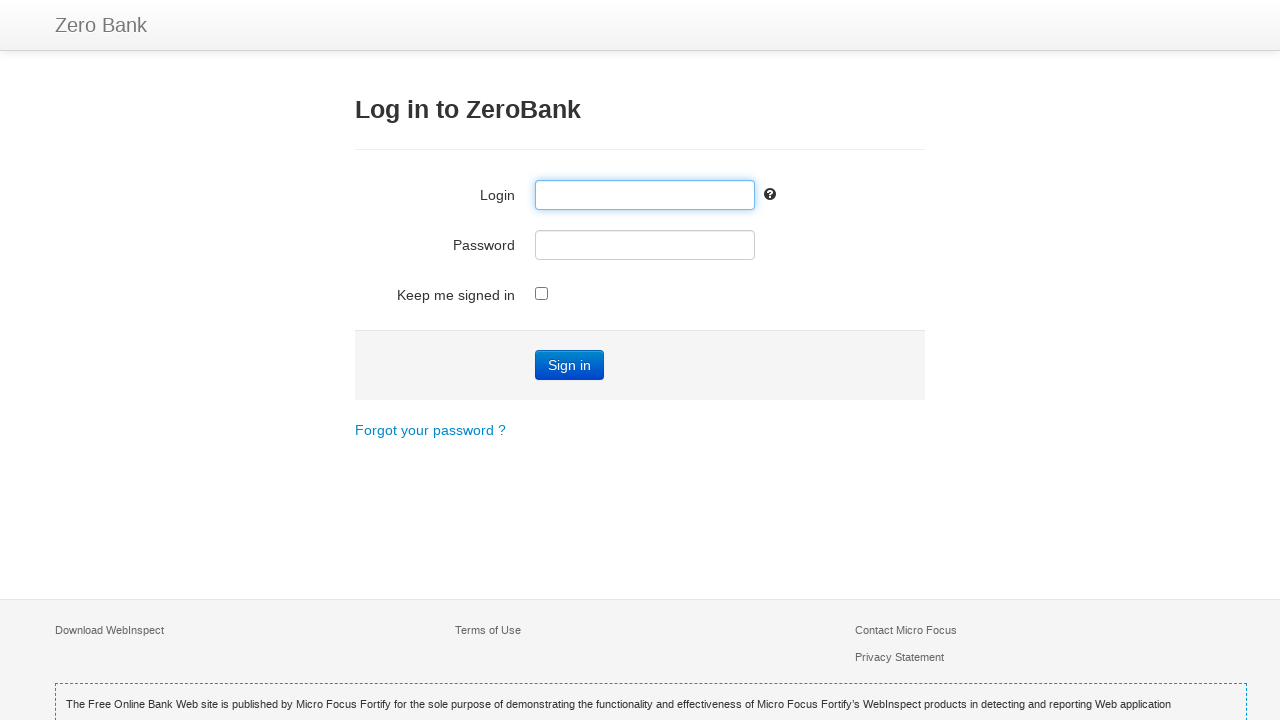

Retrieved href attribute from brand link
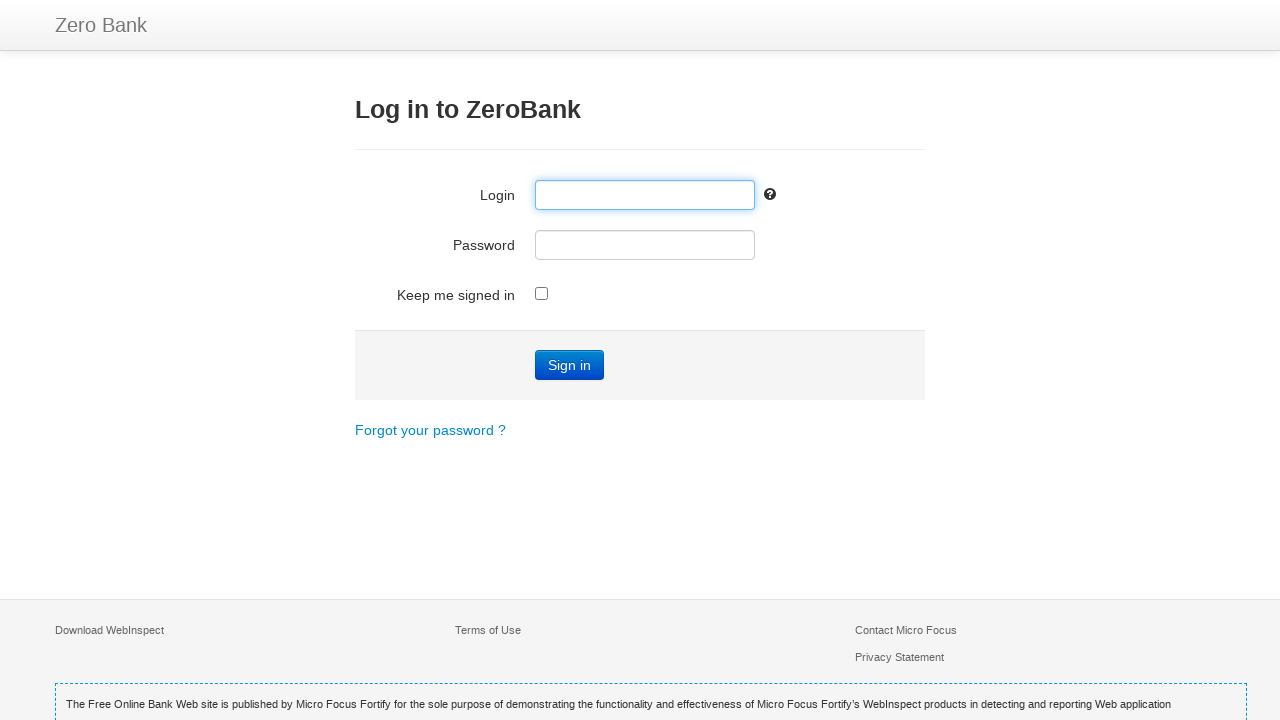

Verified href attribute contains 'index.html'
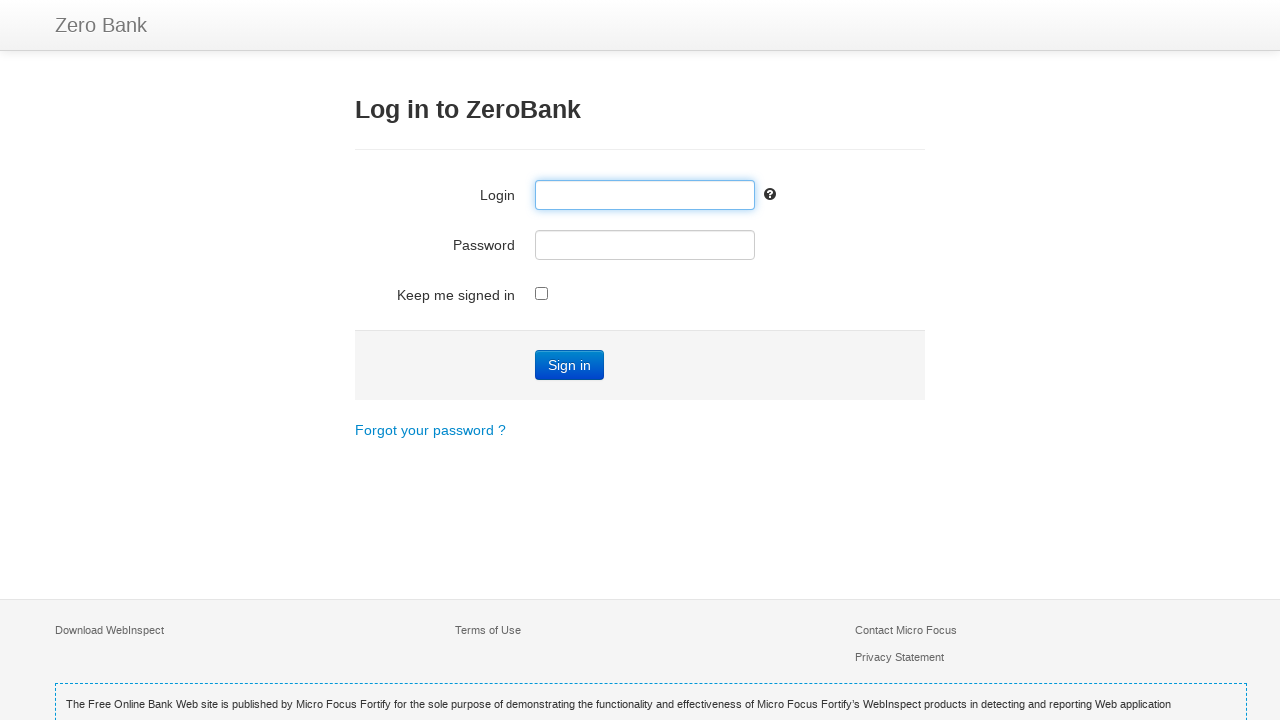

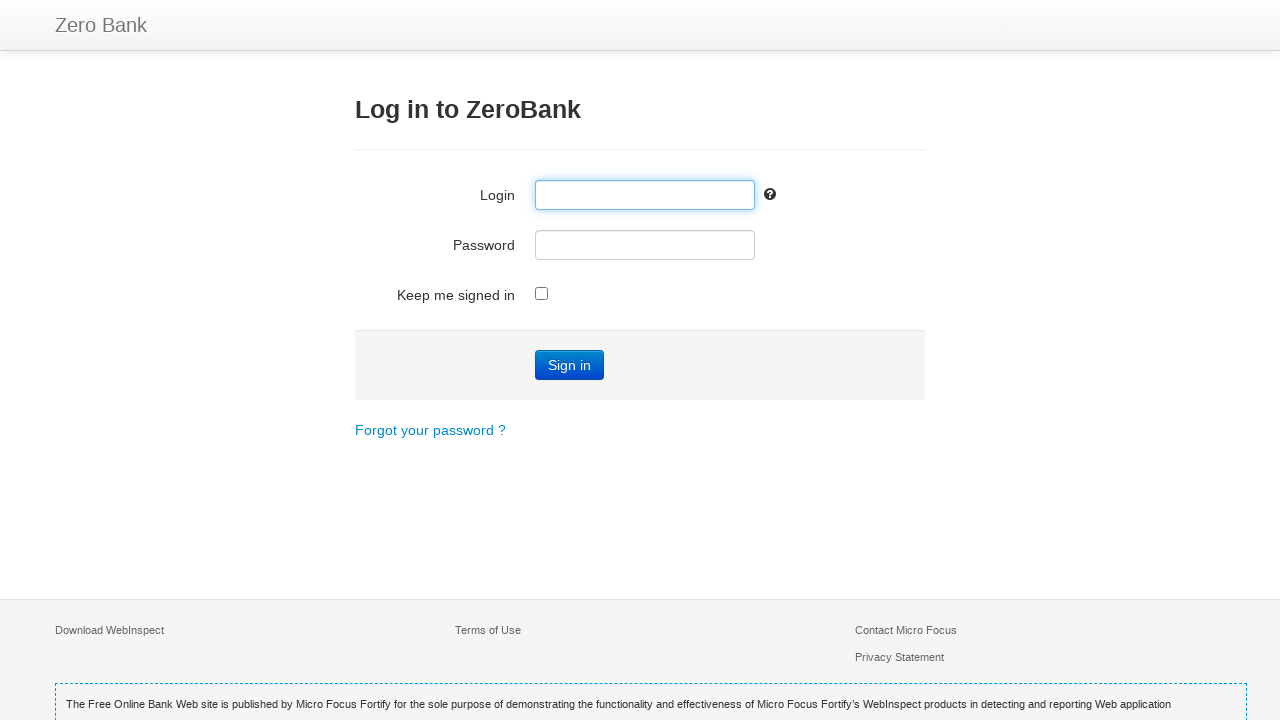